Tests opening a new browser tab, switching to it, navigating to a different URL, and verifying that two window handles exist.

Starting URL: https://the-internet.herokuapp.com/windows

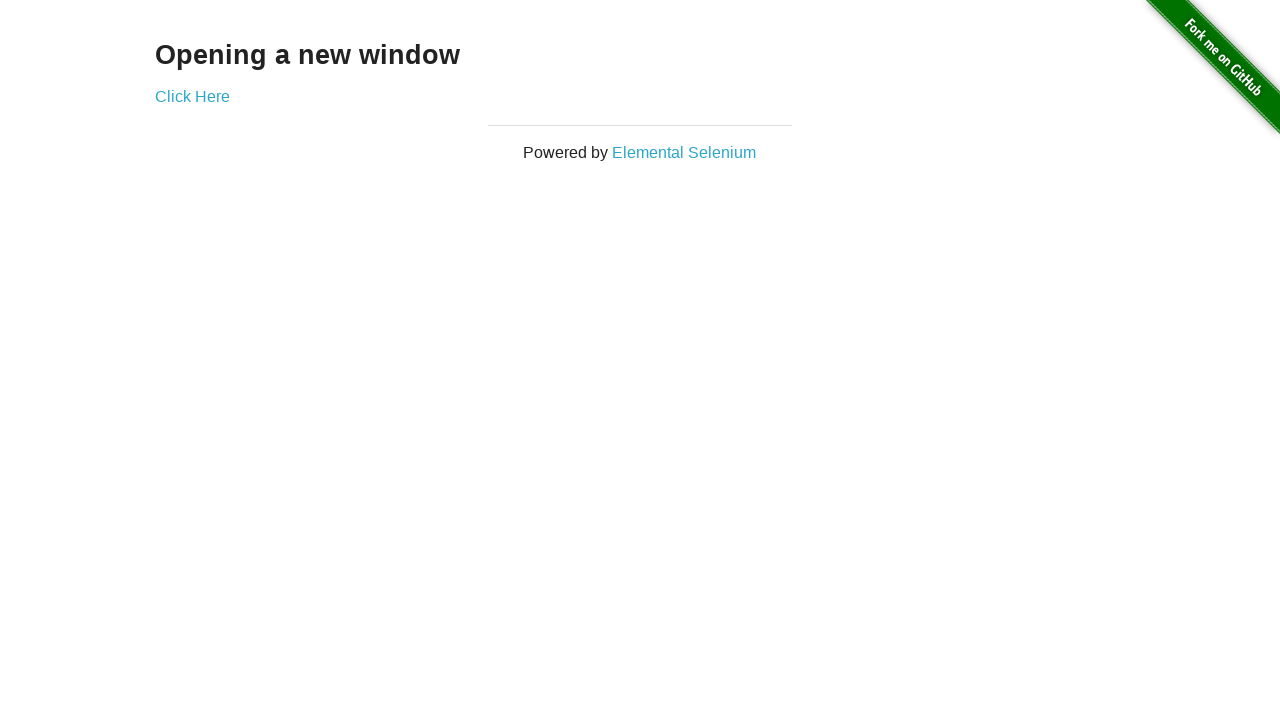

Opened a new browser tab
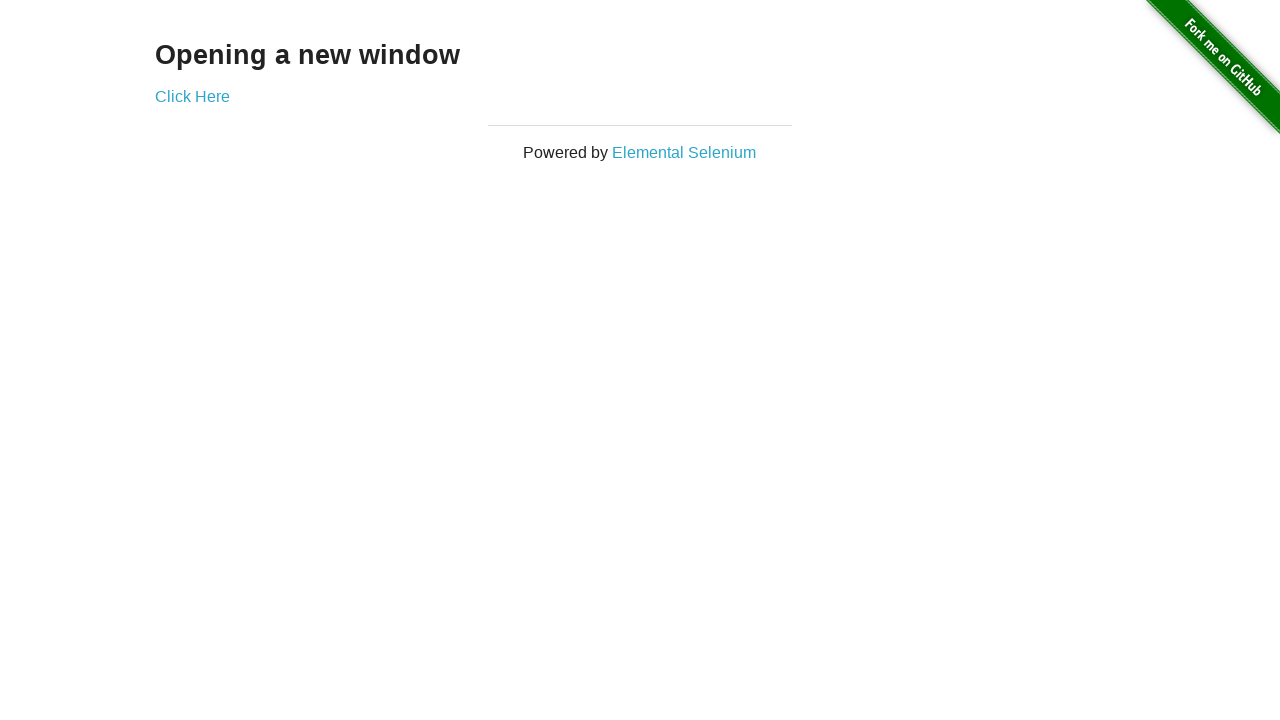

Navigated new tab to https://the-internet.herokuapp.com/typos
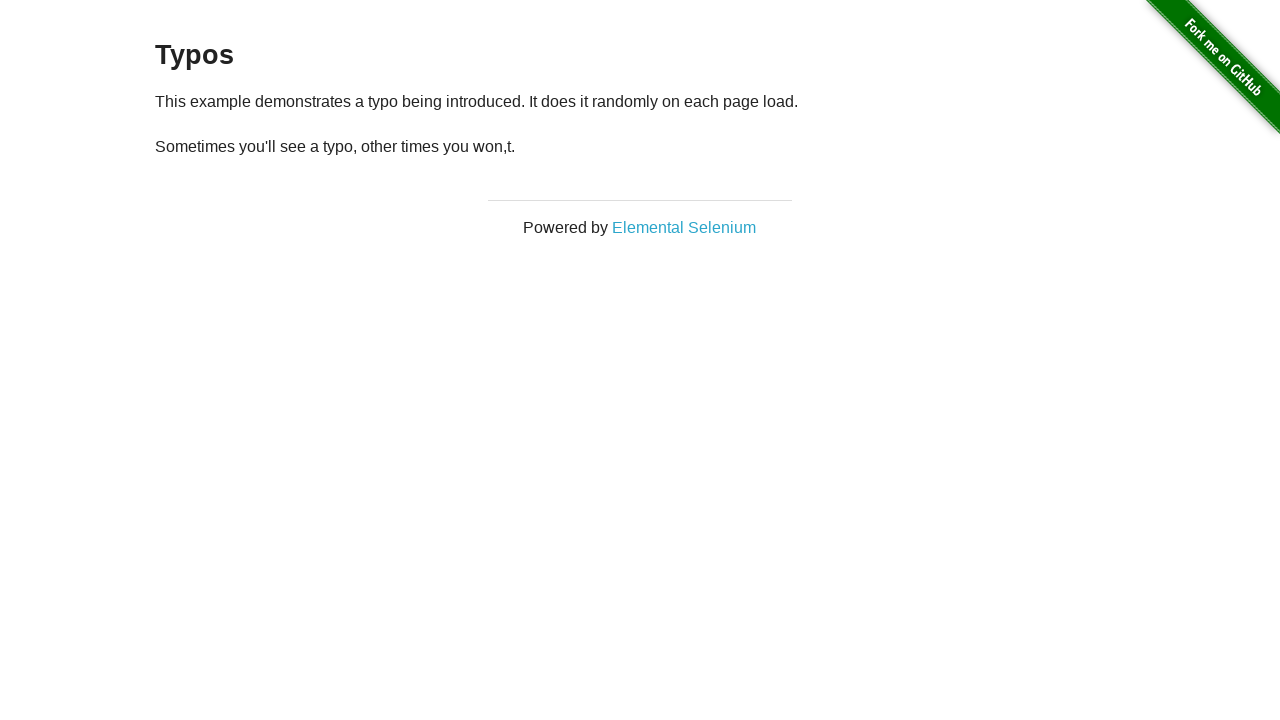

Verified that two browser pages exist in the context
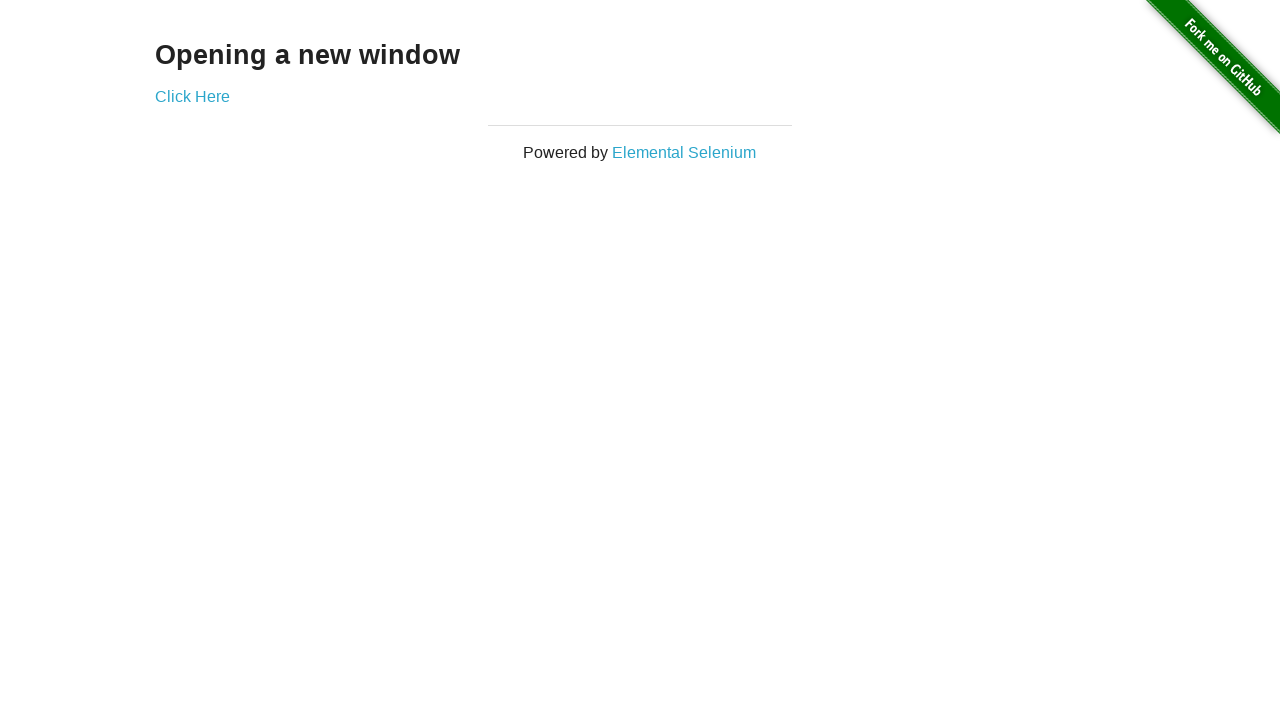

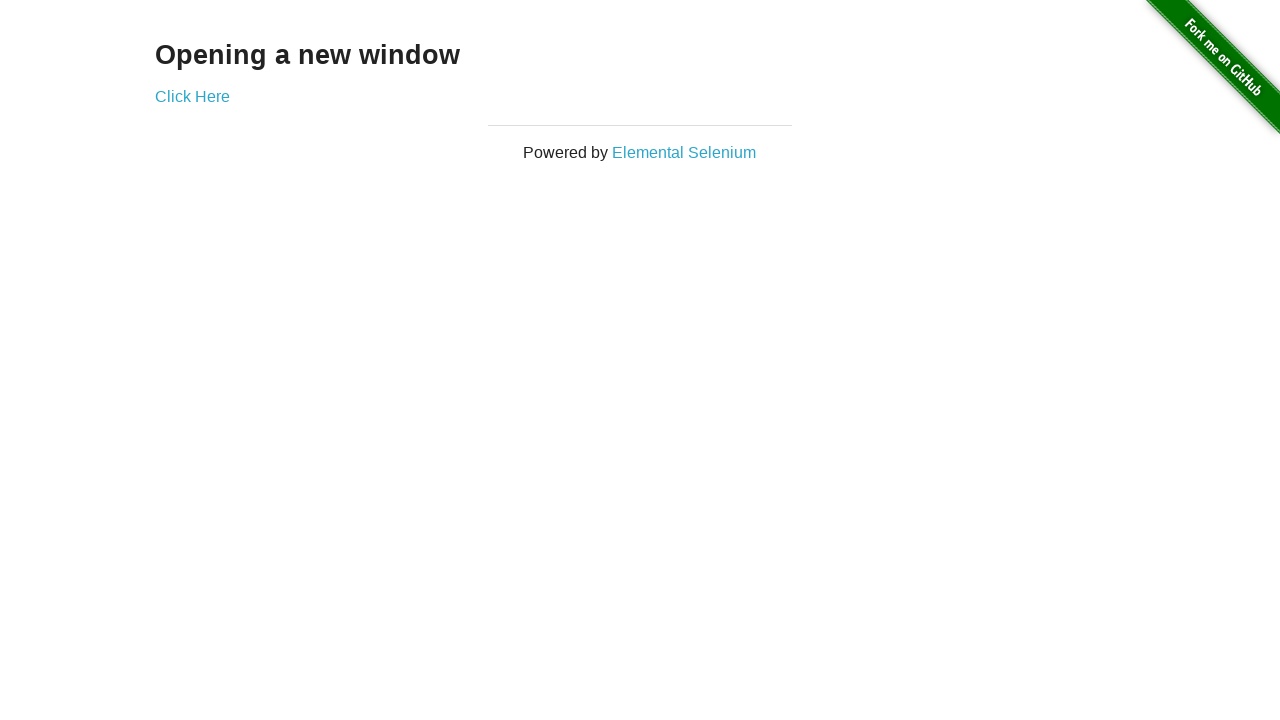